Tests iframe functionality by navigating to the frames page, clicking the iFrame link, switching to the iframe context, and verifying the paragraph text equals "Your content goes here."

Starting URL: http://the-internet.herokuapp.com/frames

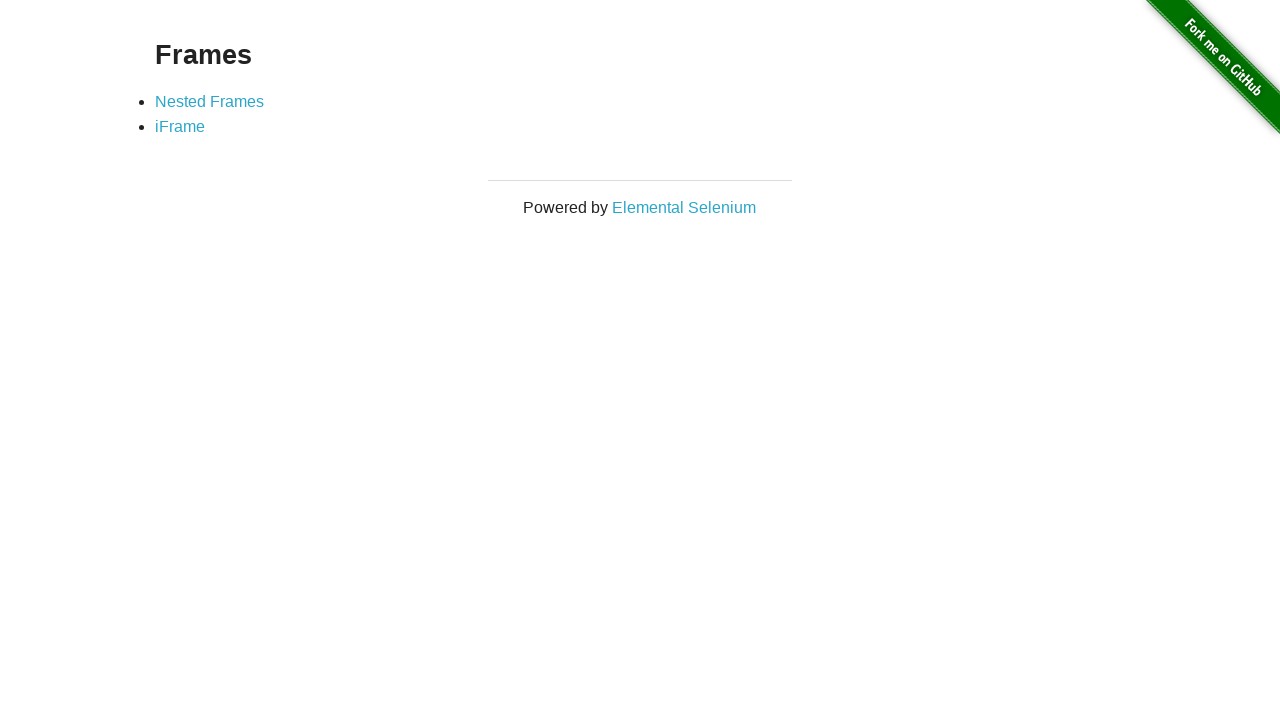

Navigated to frames page
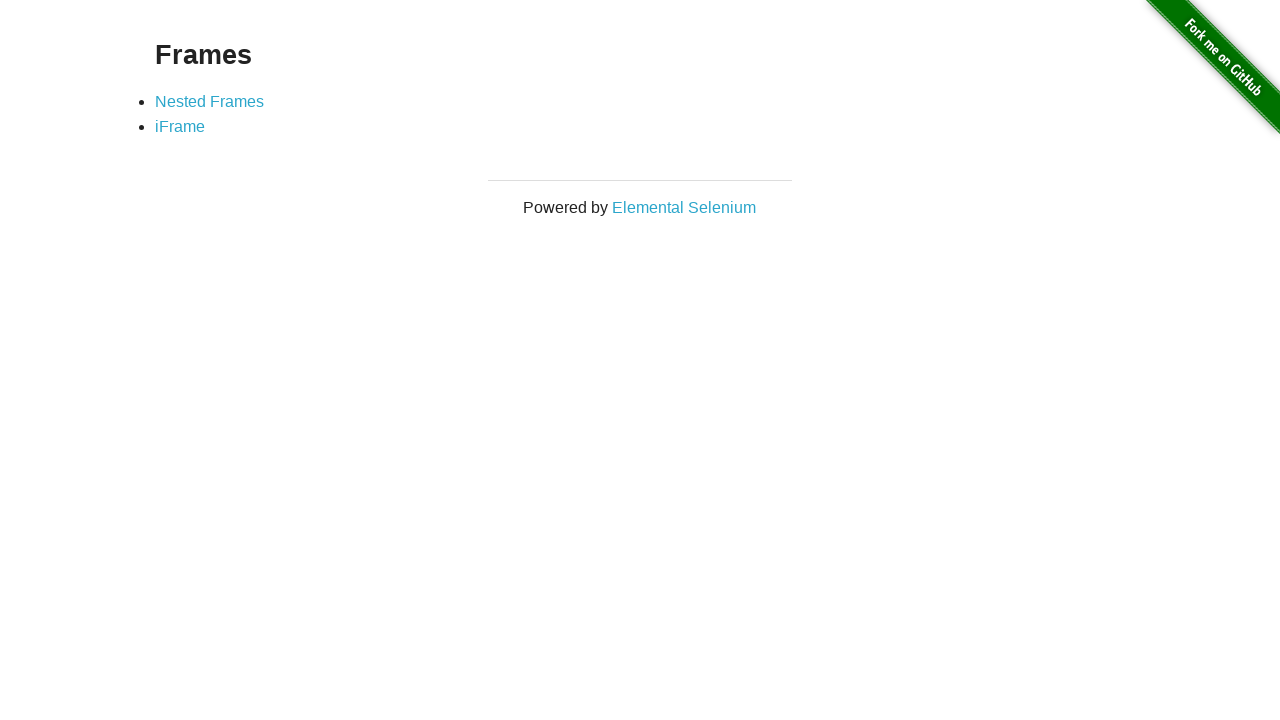

Clicked the iFrame link at (180, 127) on text=iFrame
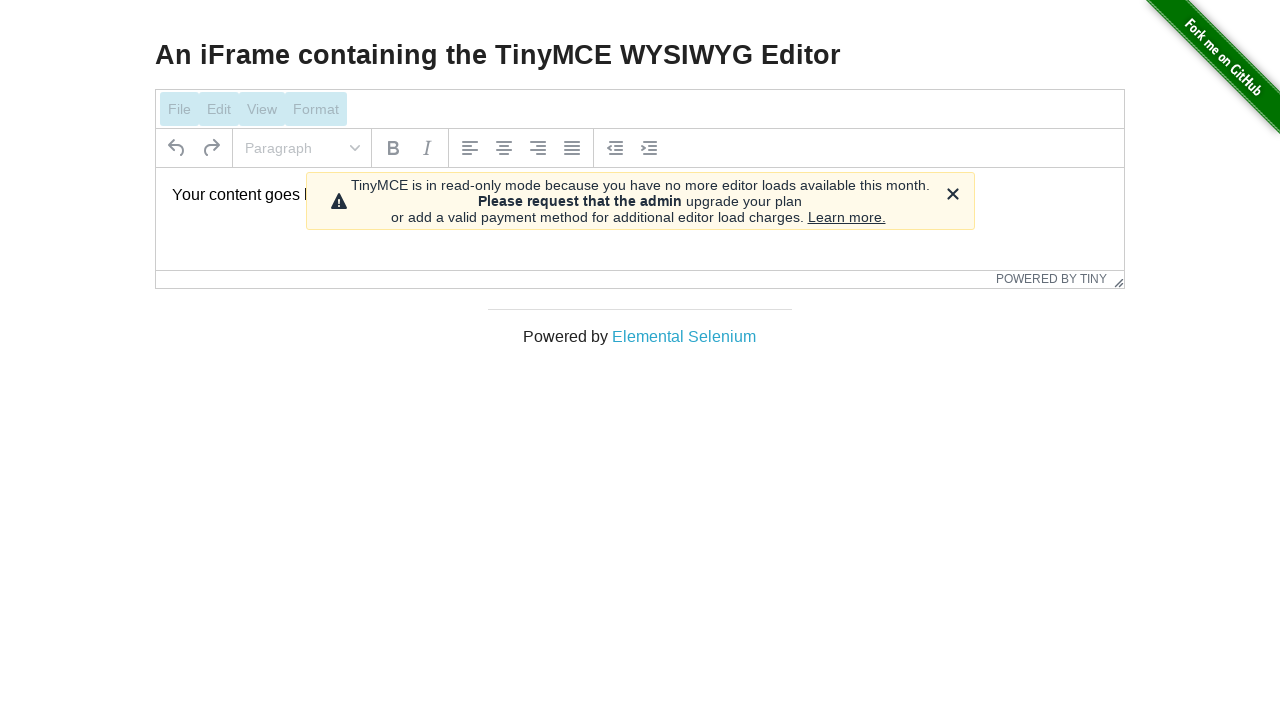

h3 heading loaded in iframe
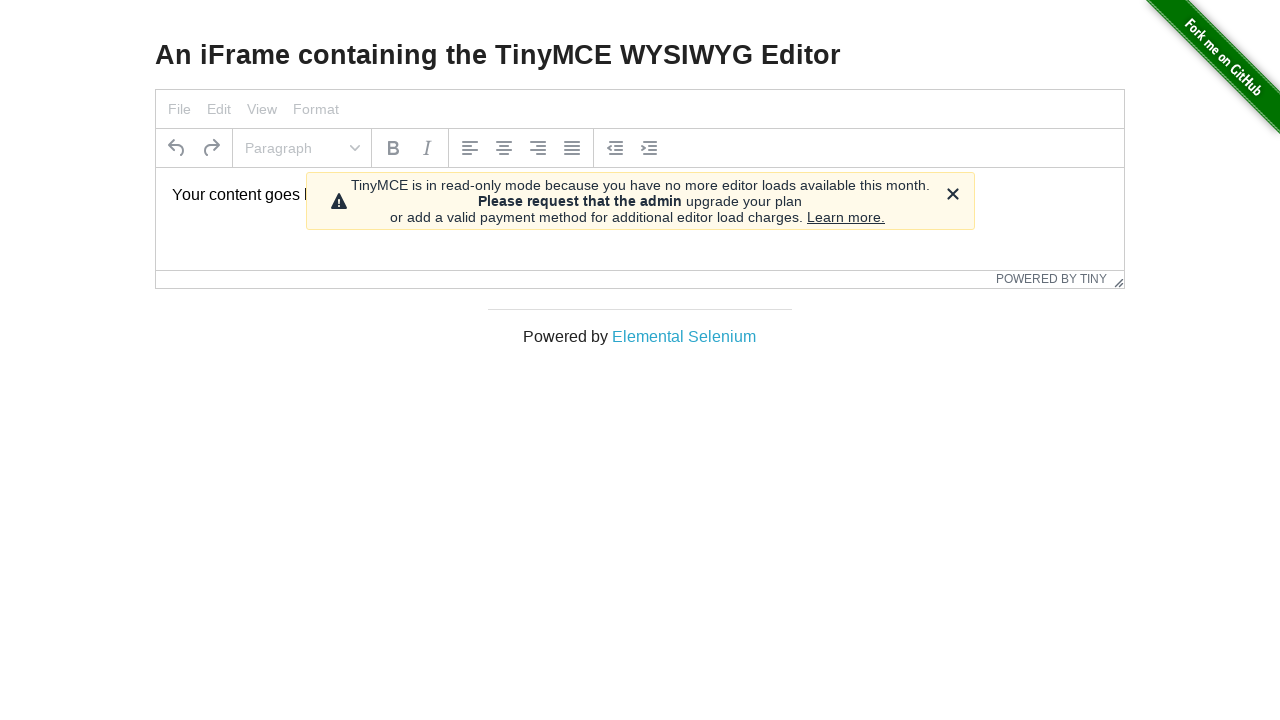

Switched to iframe context with id 'mce_0_ifr'
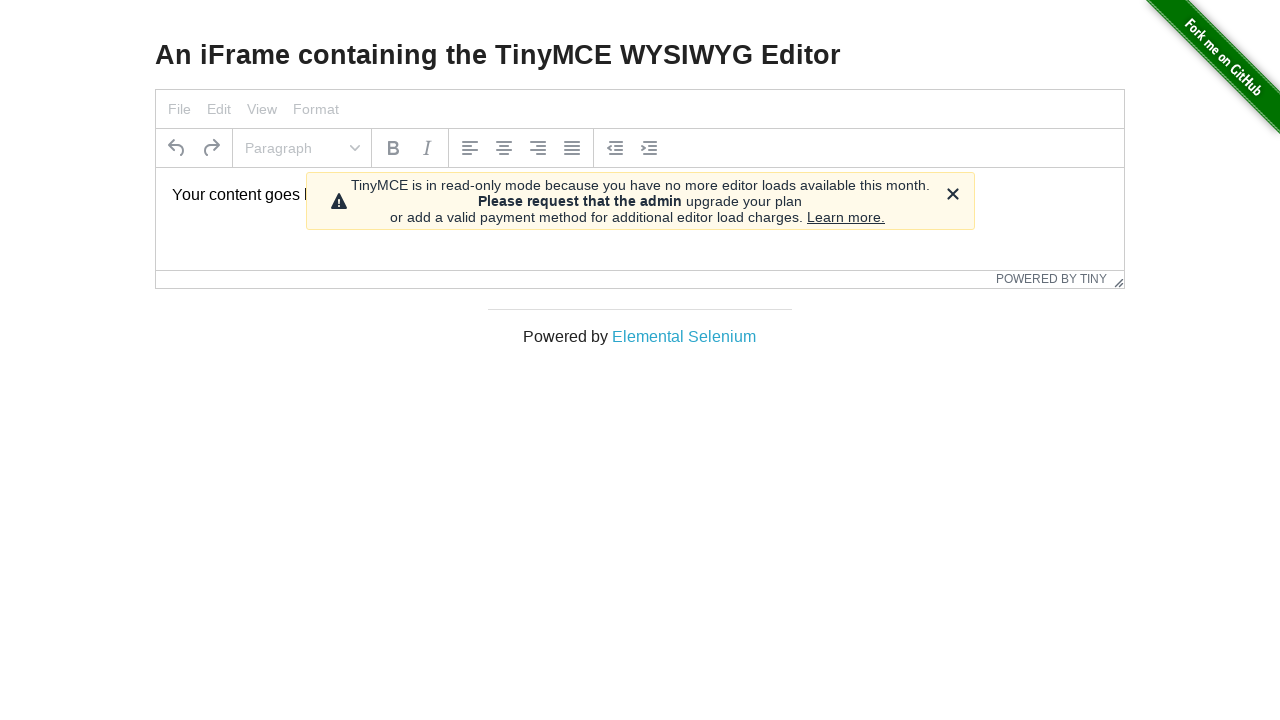

Retrieved paragraph text from iframe
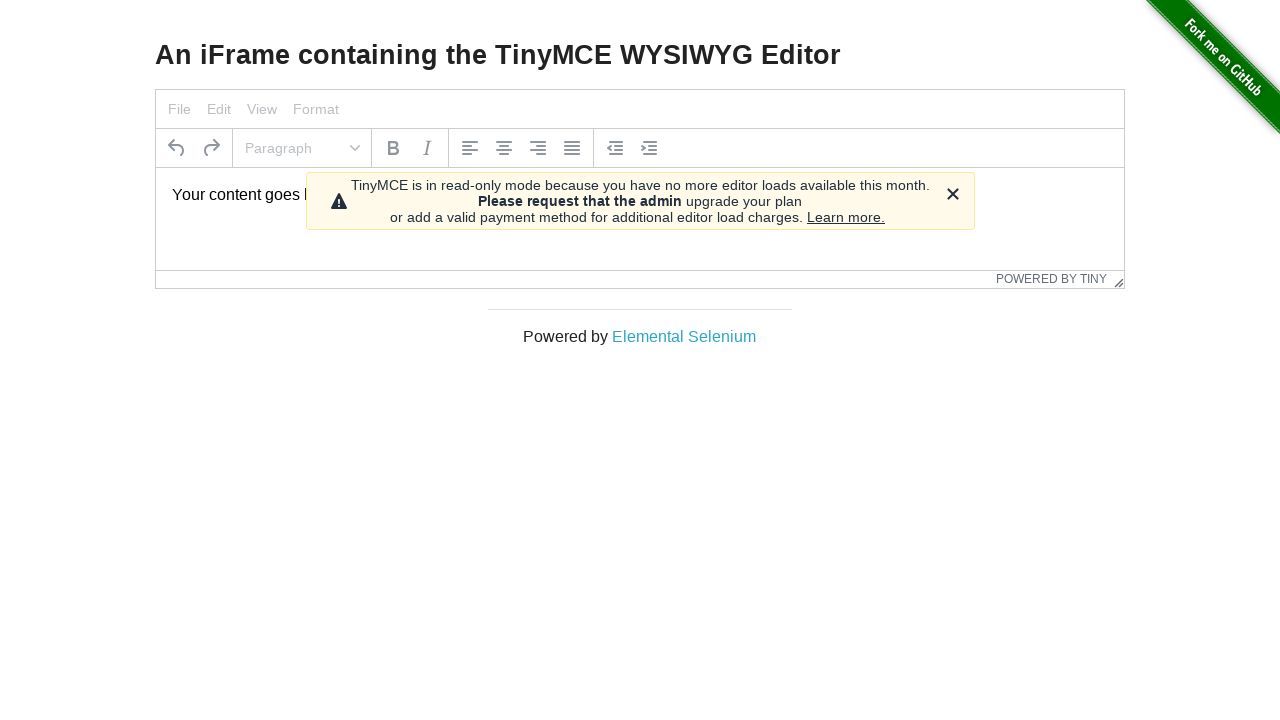

Verified paragraph text equals 'Your content goes here.'
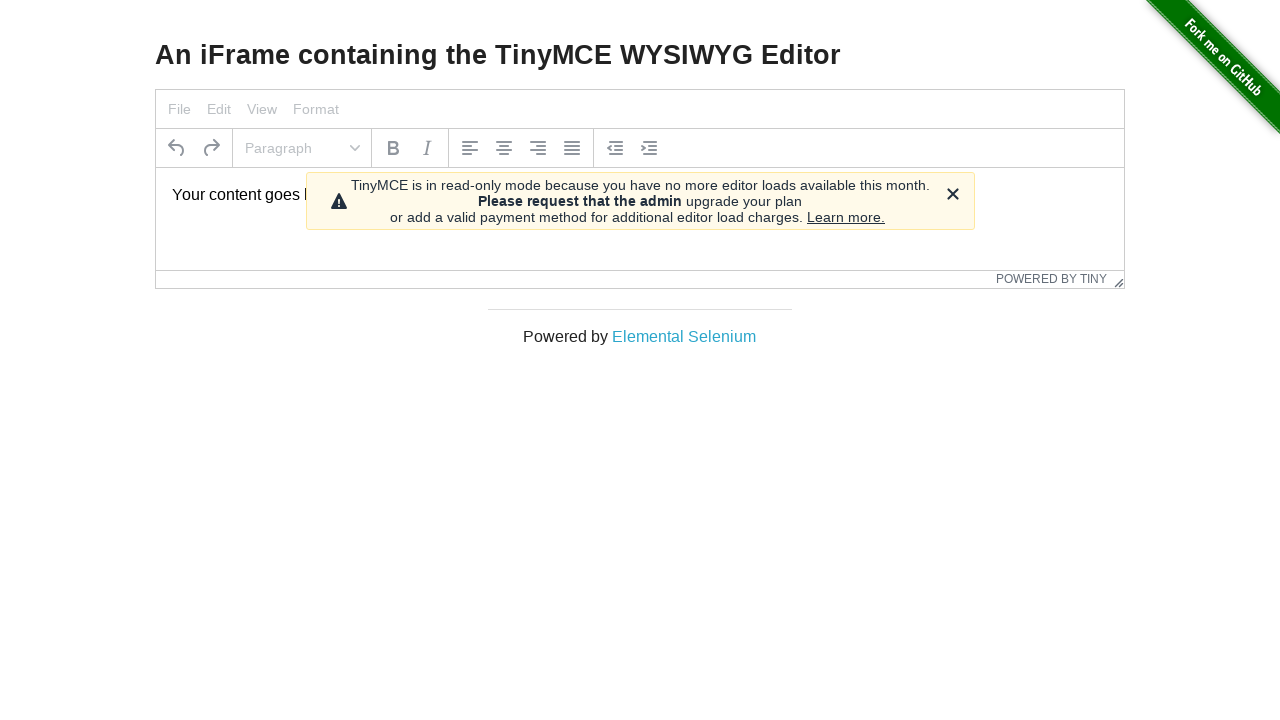

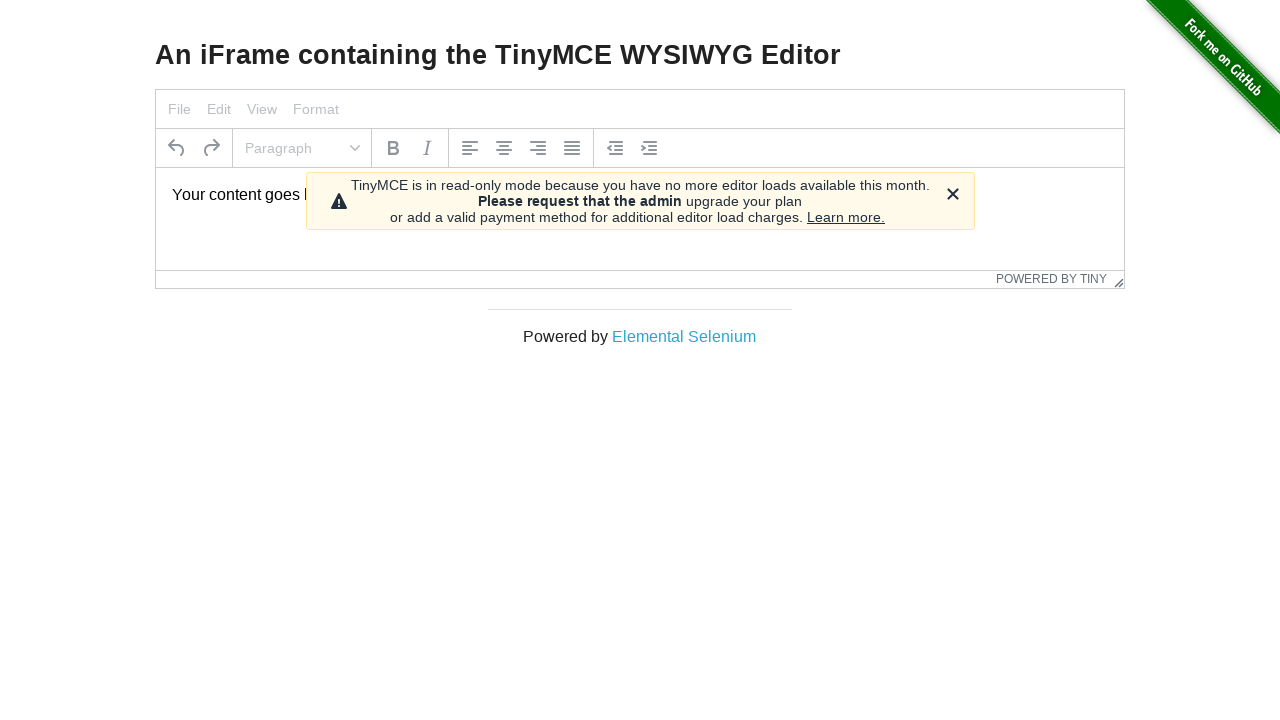